Navigates to W3Schools HTML tables tutorial page and verifies that the customers table with headers and rows is properly displayed

Starting URL: https://www.w3schools.com/html/html_tables.asp

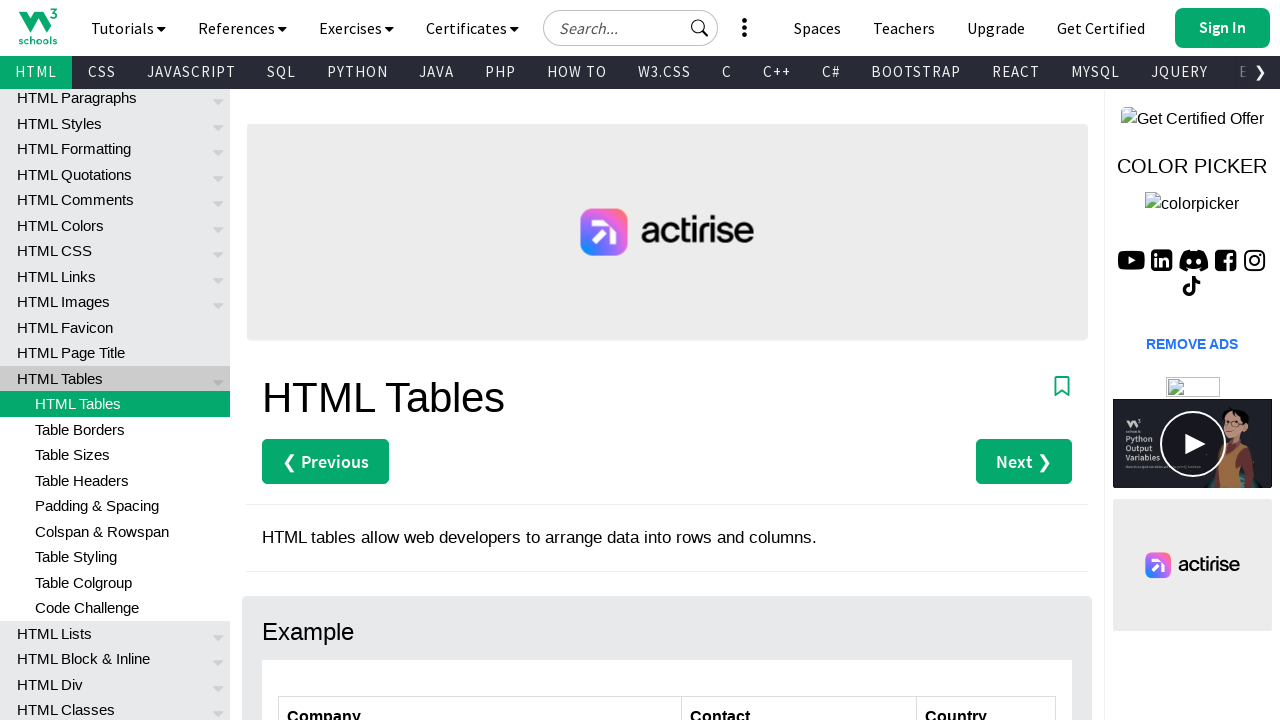

Navigated to W3Schools HTML tables tutorial page
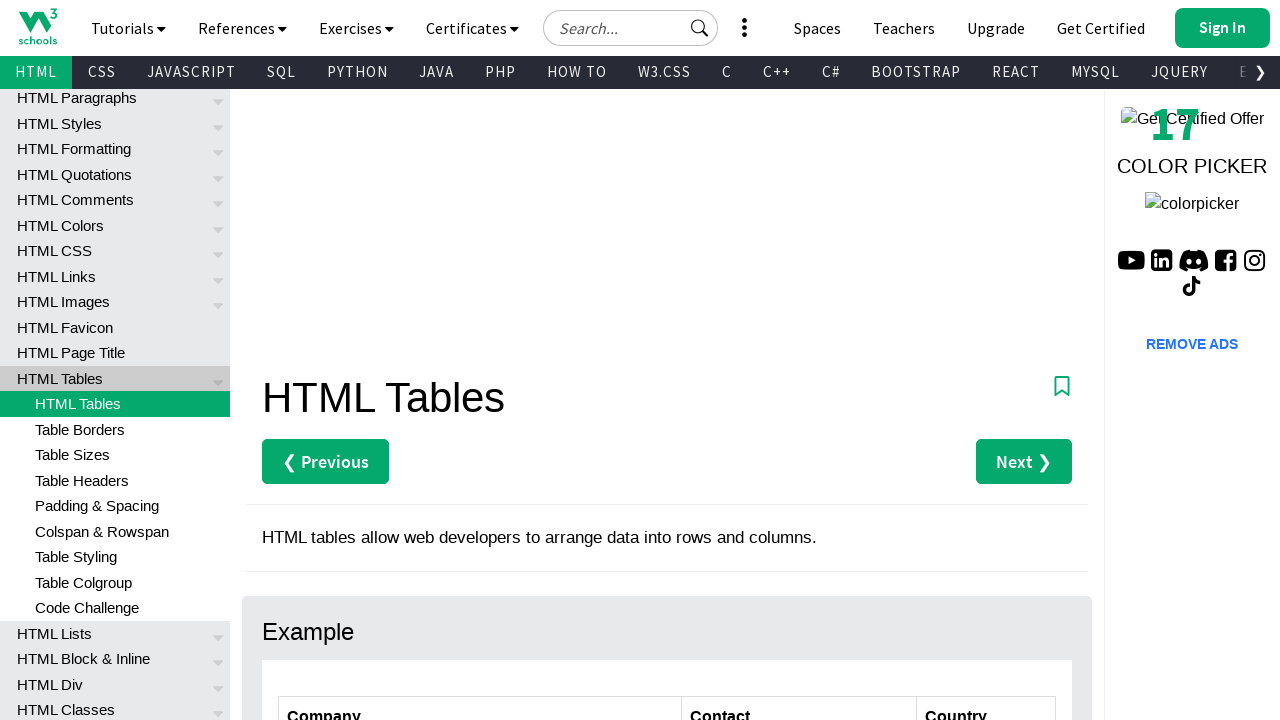

Customers table became visible
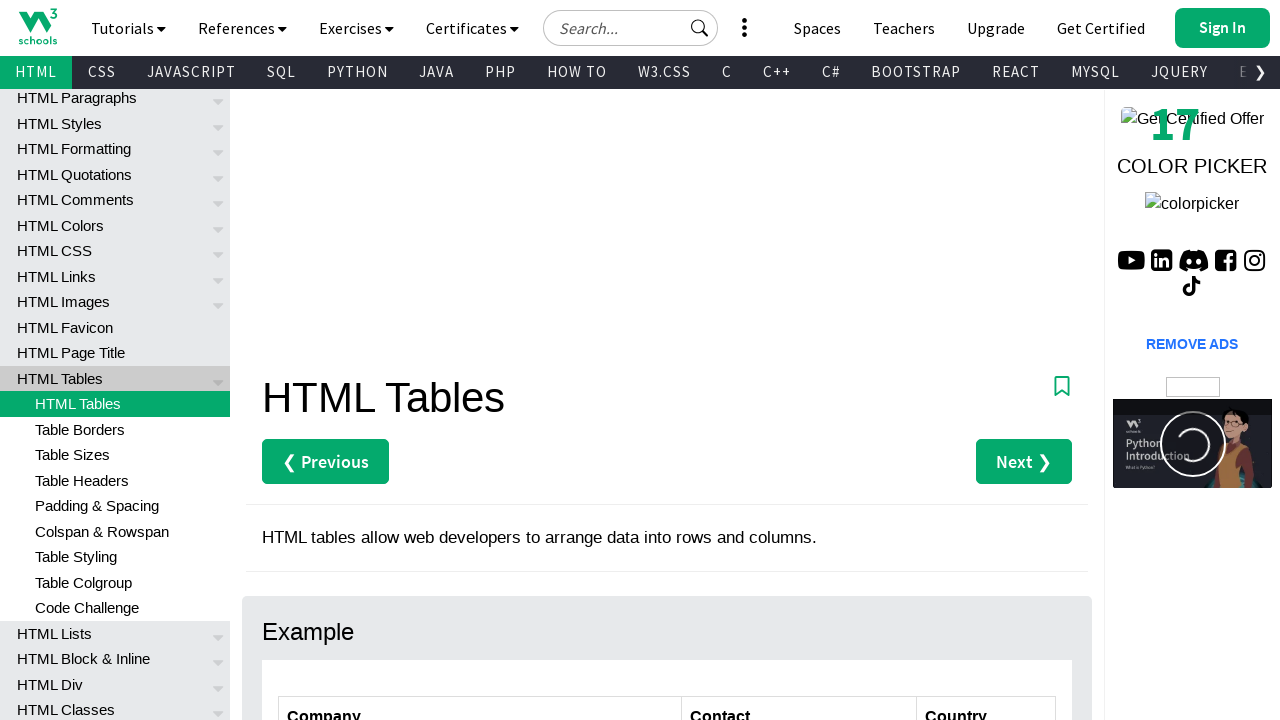

Table headers found in customers table
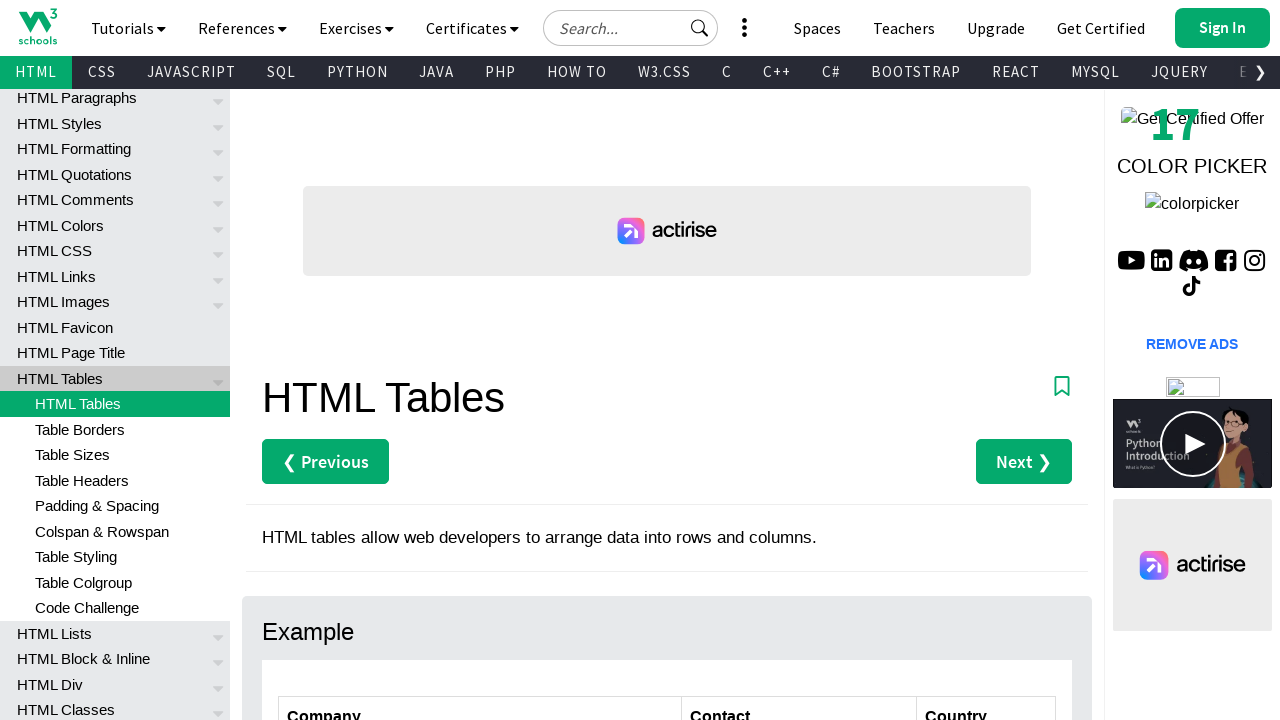

Table rows found in customers table
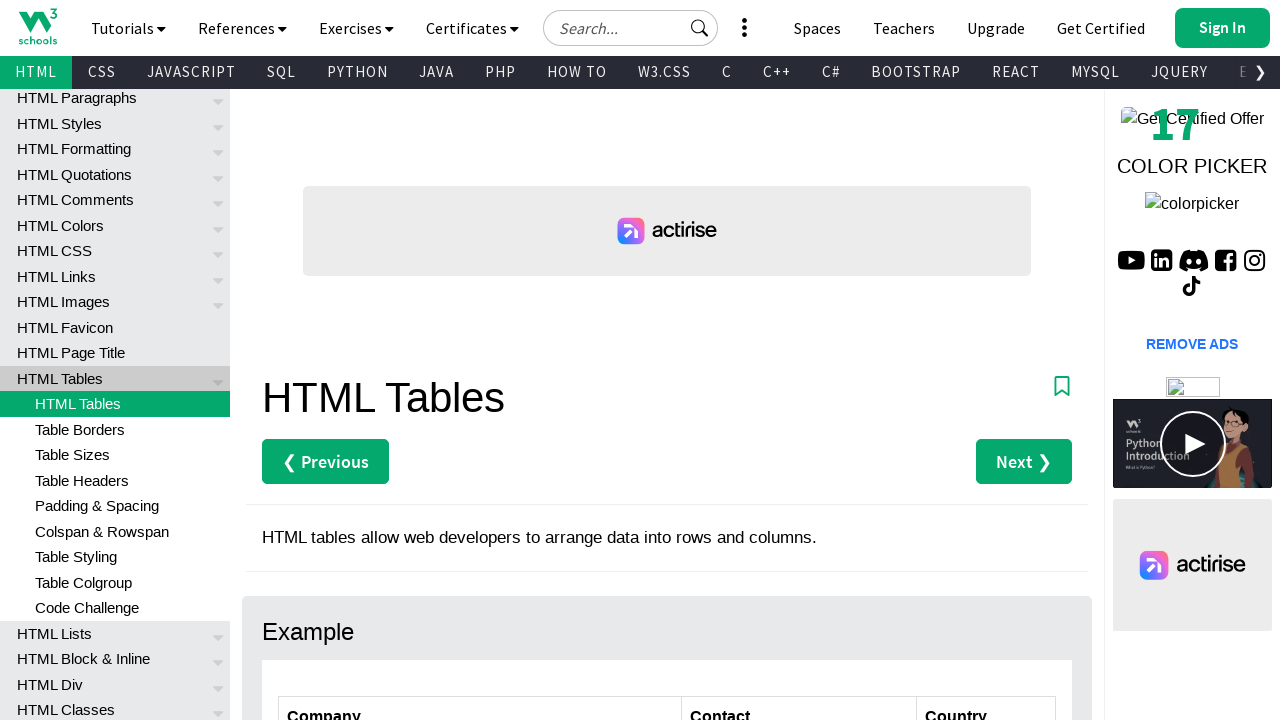

Verified 'Island Trading' company exists in the customers table
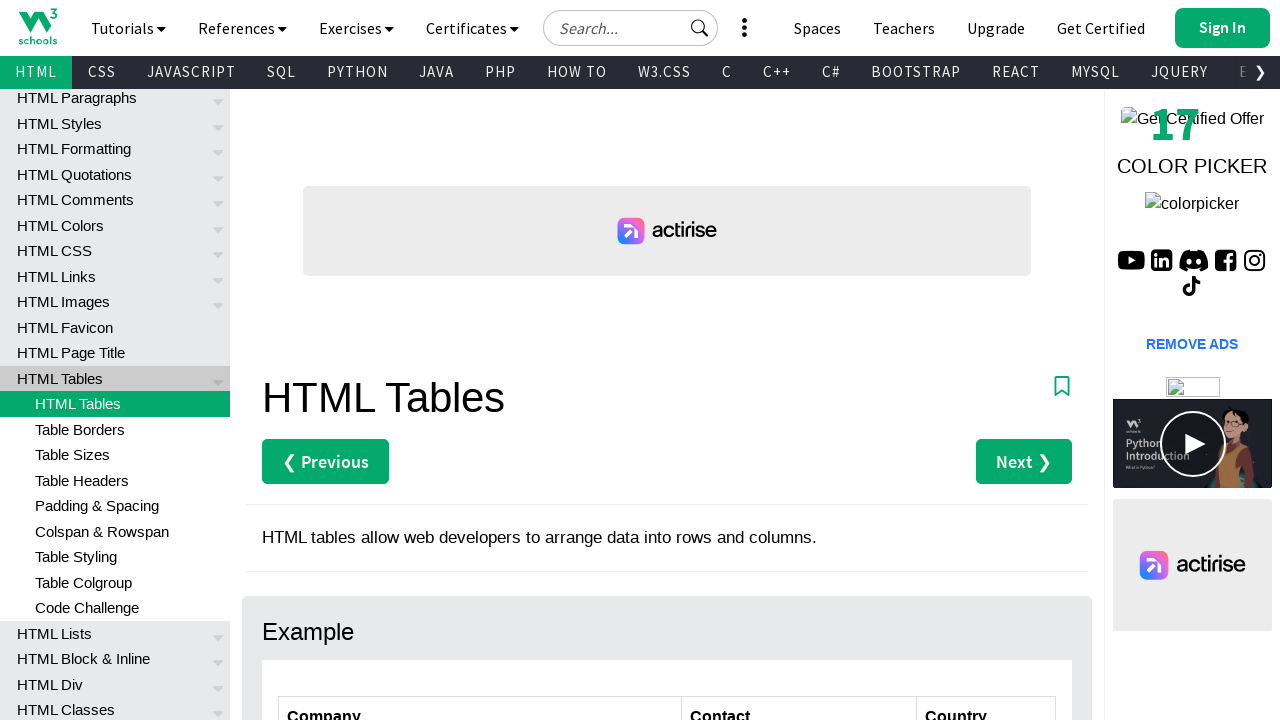

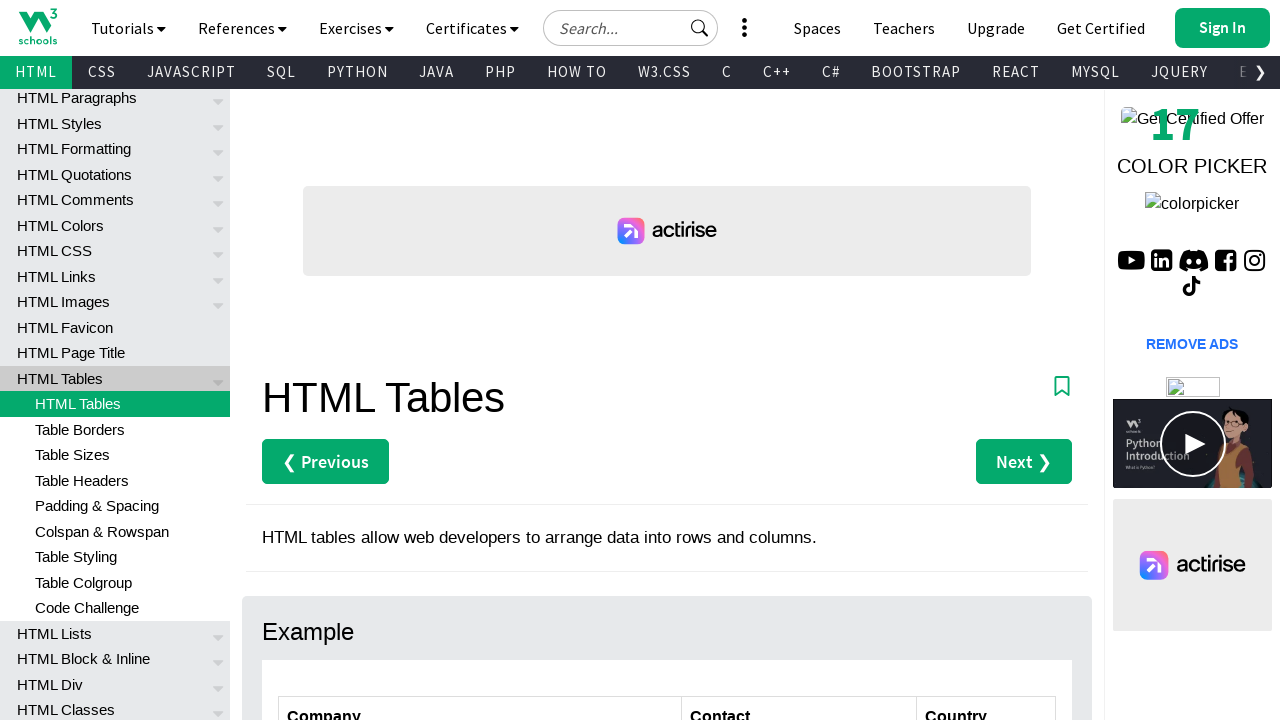